Tests the search functionality by entering a search term and submitting the form

Starting URL: https://www.infoescola.com/

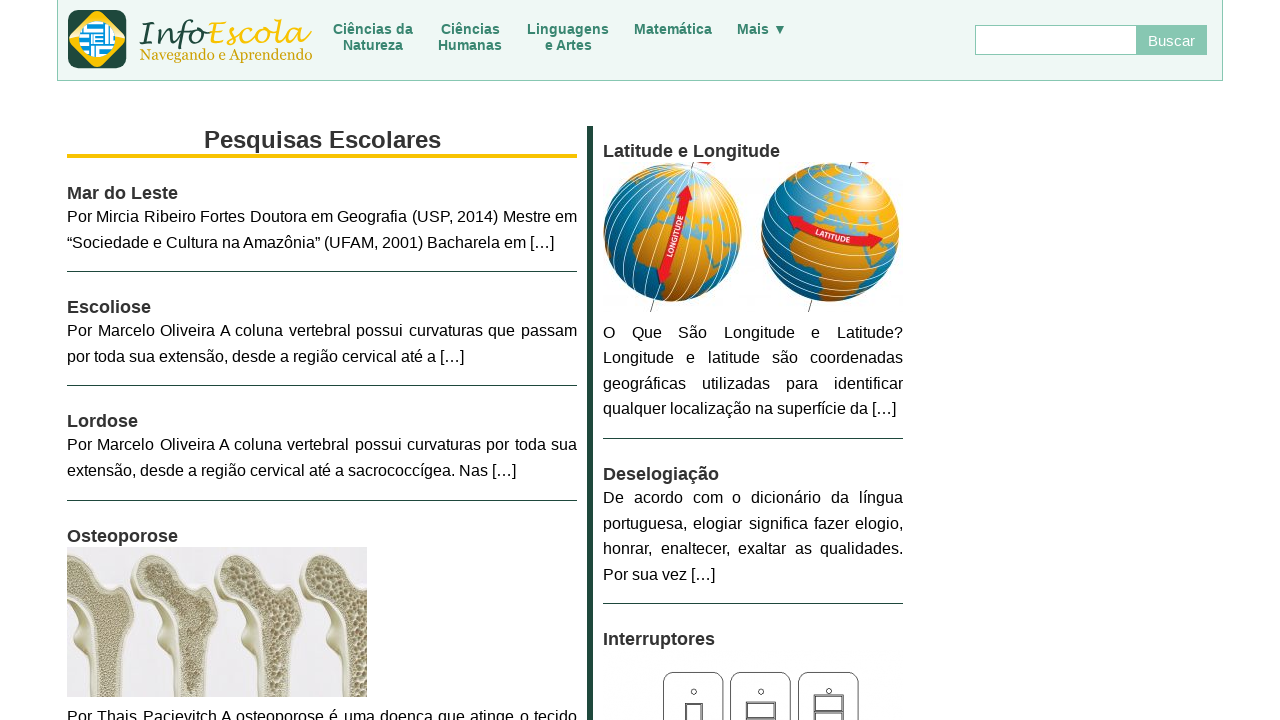

Filled search field with 'pimba' on input[name='q']
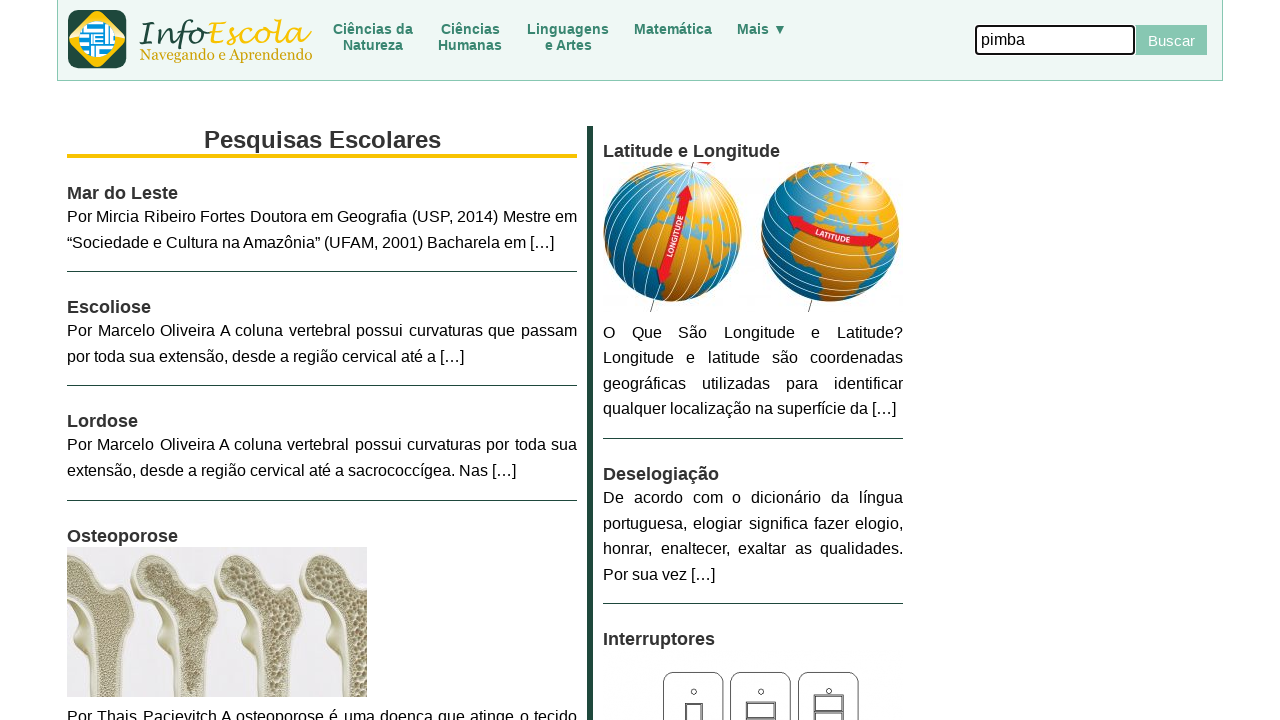

Pressed Enter to submit search form on input[name='q']
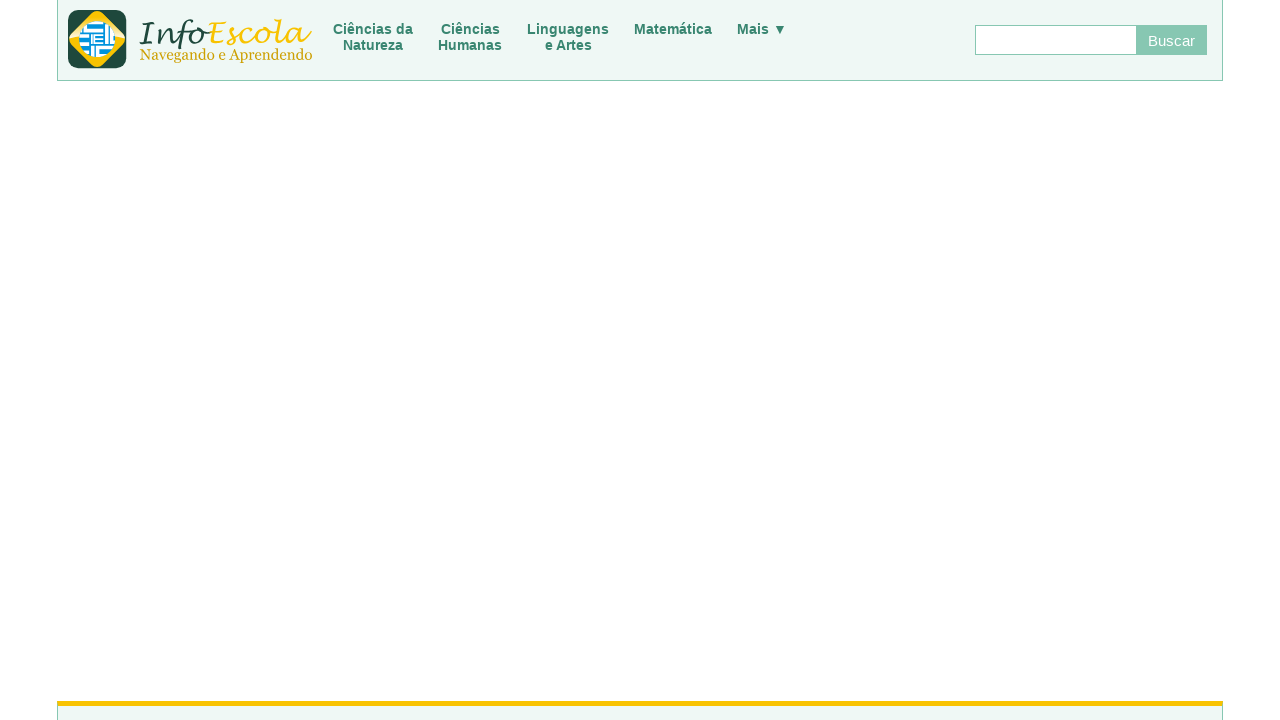

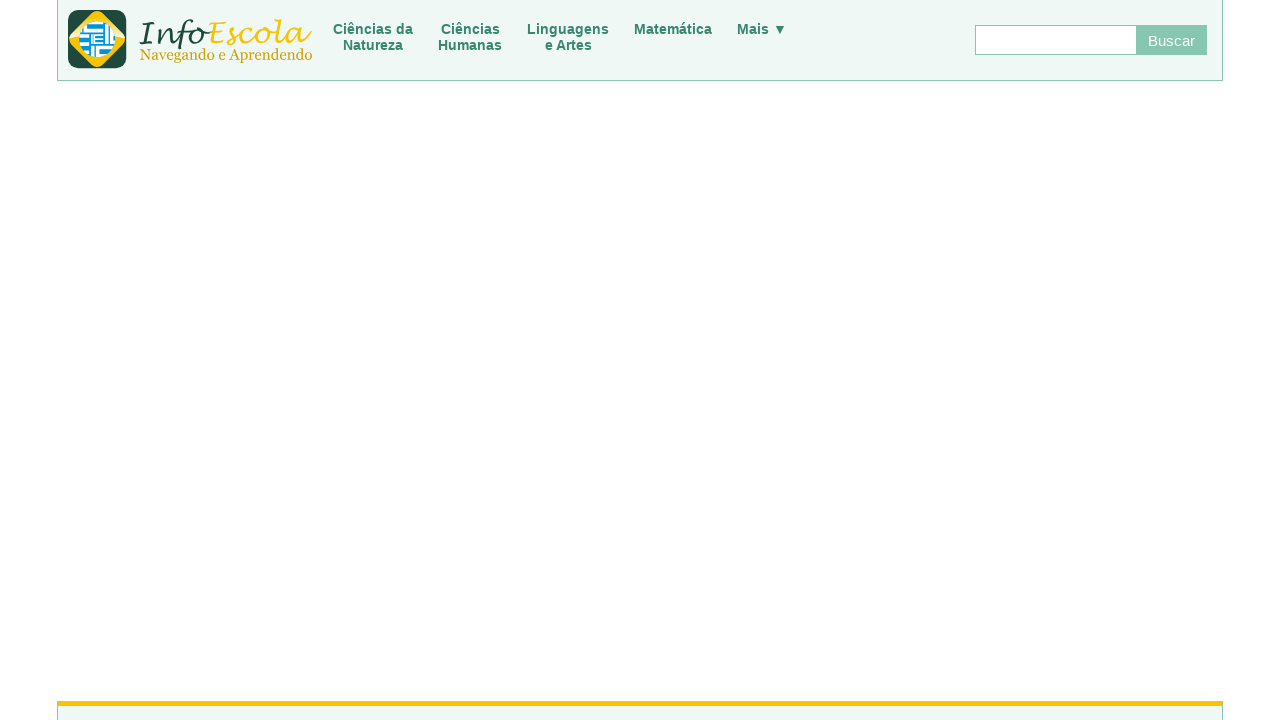